Tests e-commerce purchase flow by searching for products, adding a specific item to cart, and proceeding through checkout

Starting URL: https://rahulshettyacademy.com/seleniumPractise/#/

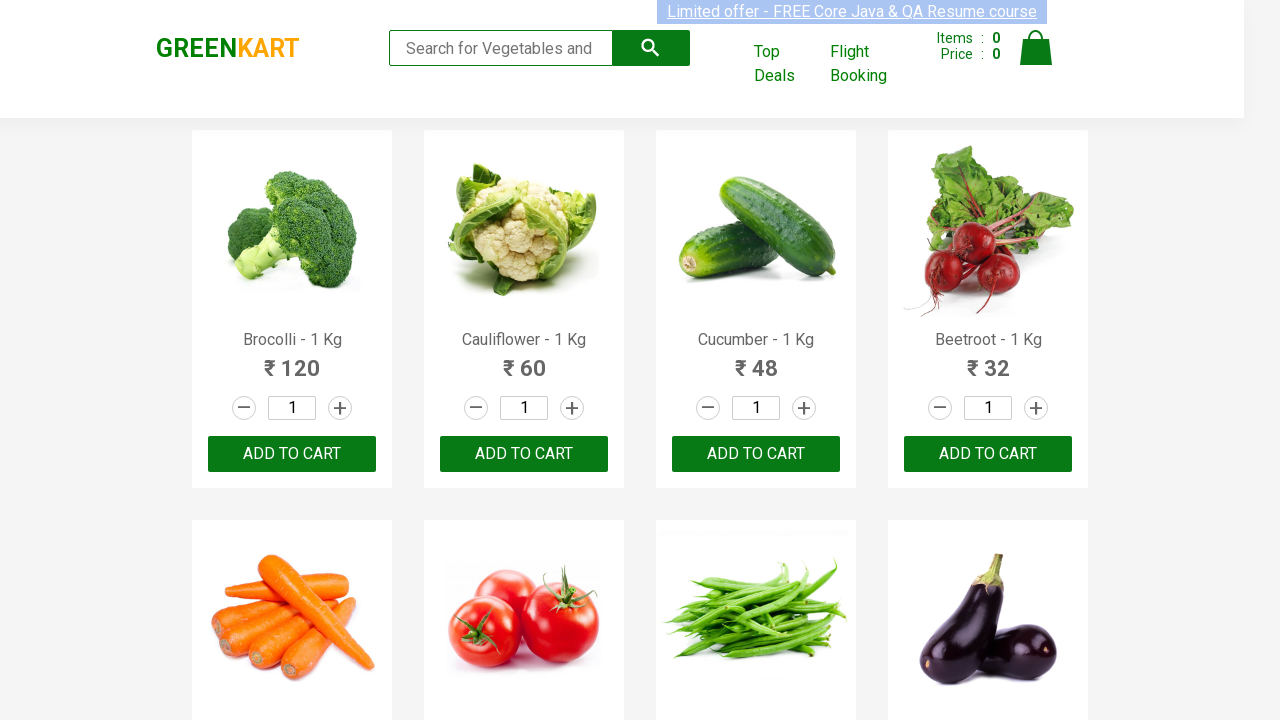

Filled search field with 'ca' on .search-keyword
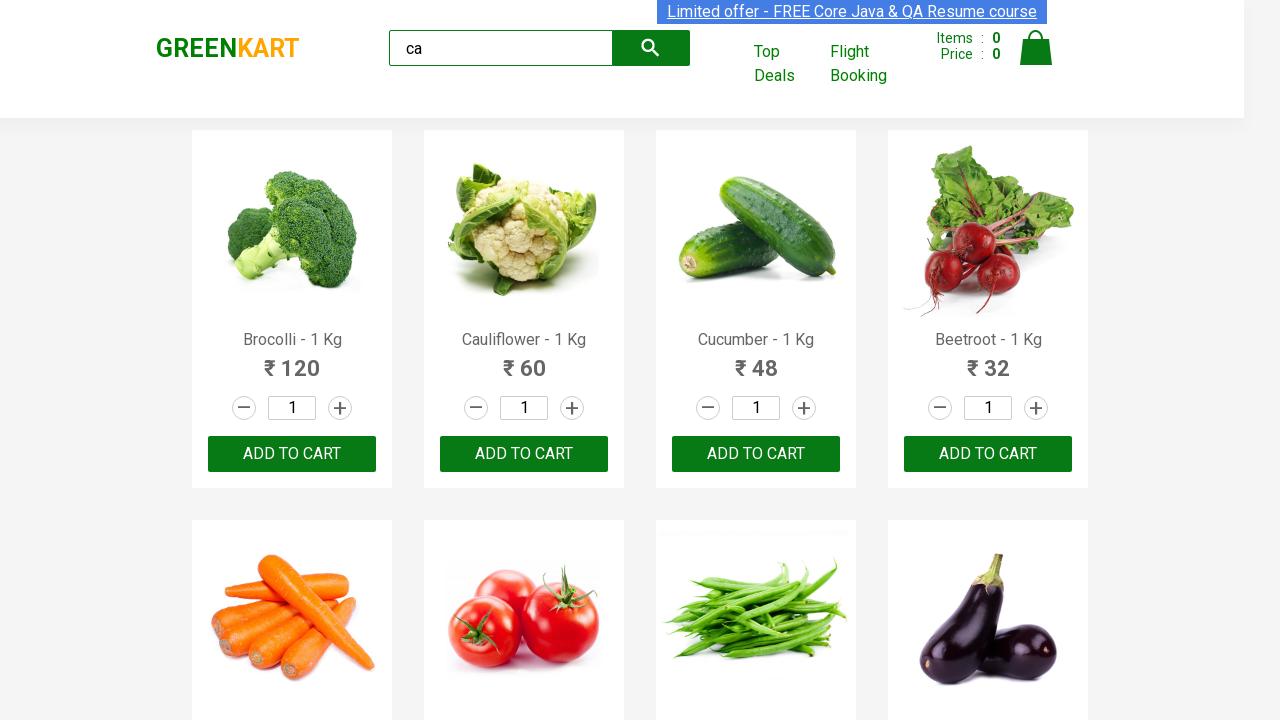

Waited for products to filter
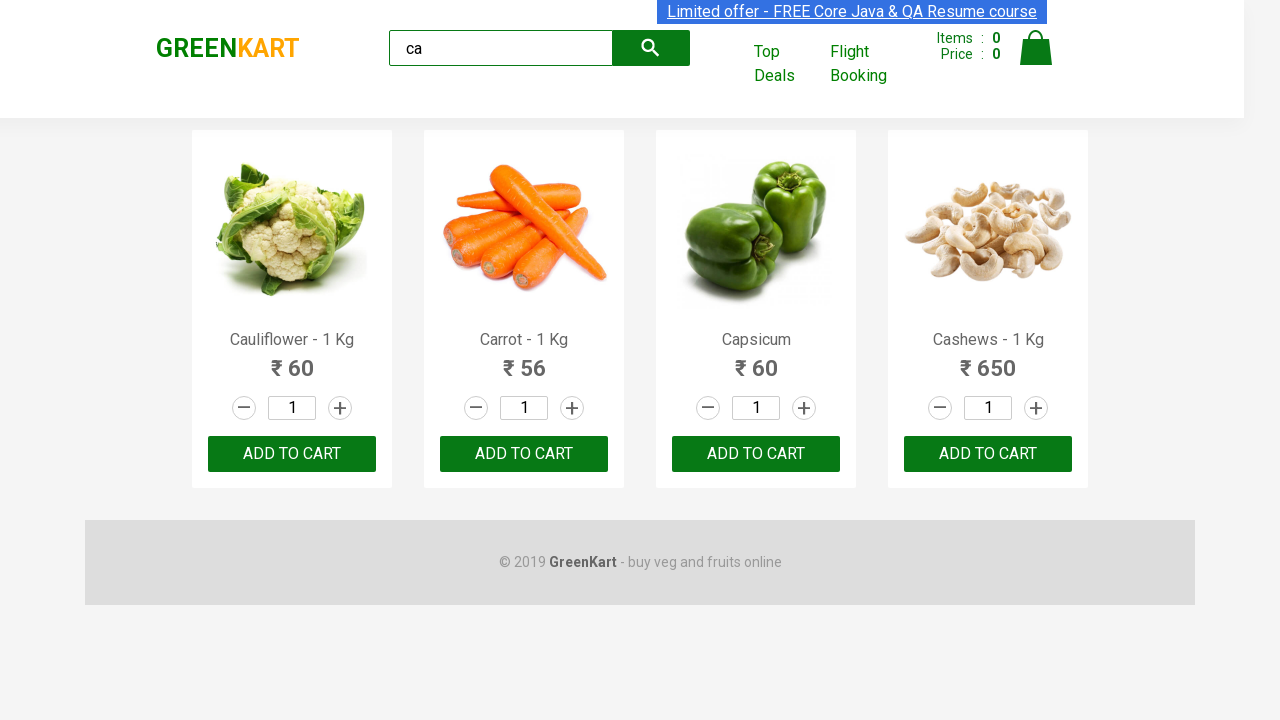

Retrieved all product elements
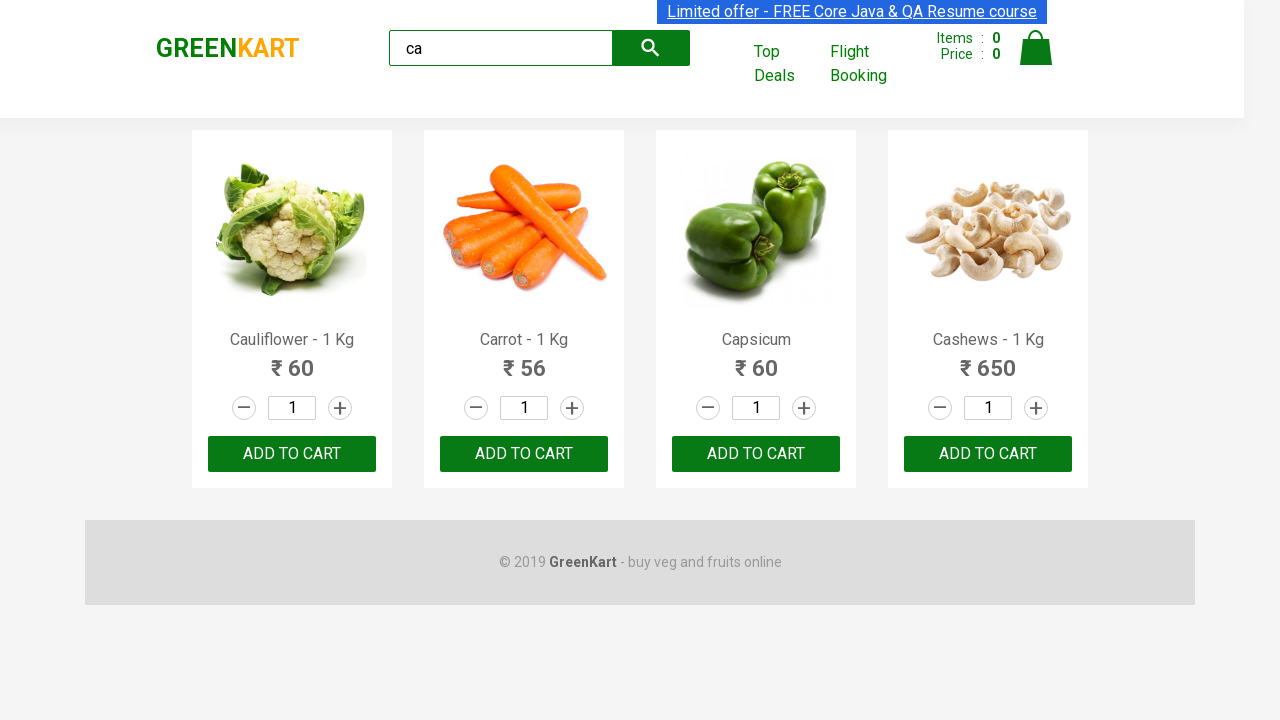

Retrieved product name: Cauliflower - 1 Kg
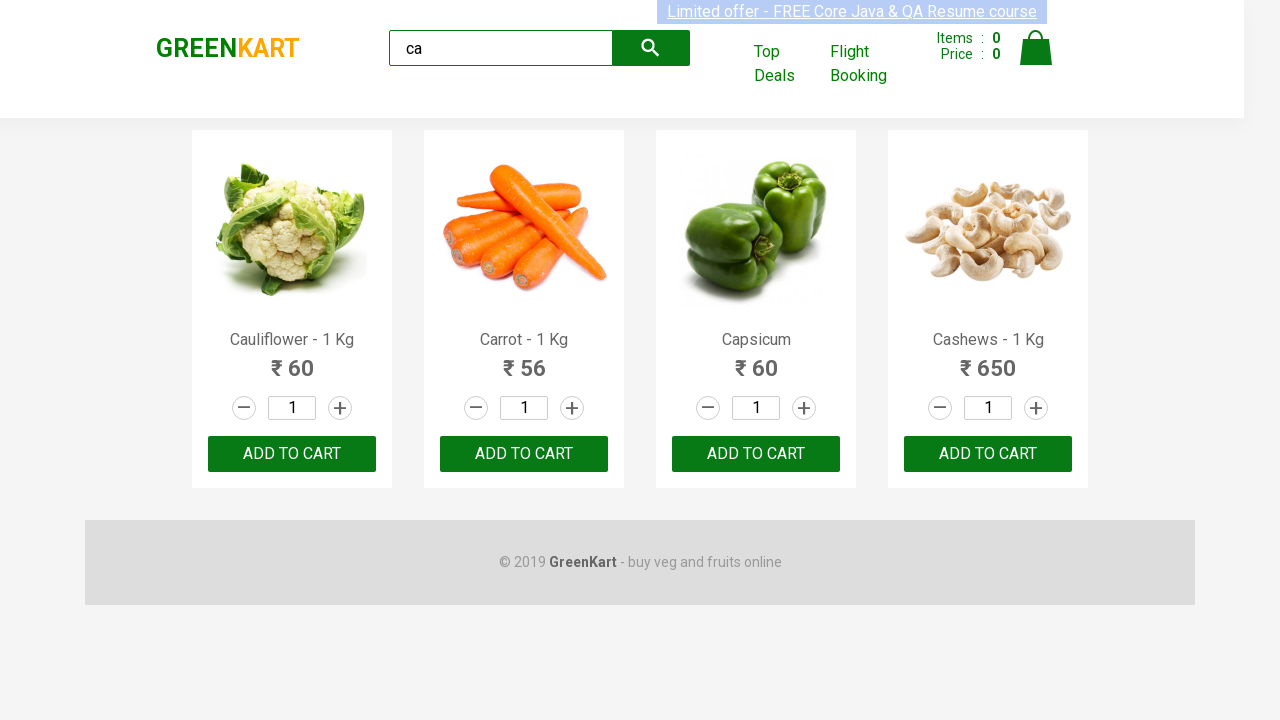

Retrieved product name: Carrot - 1 Kg
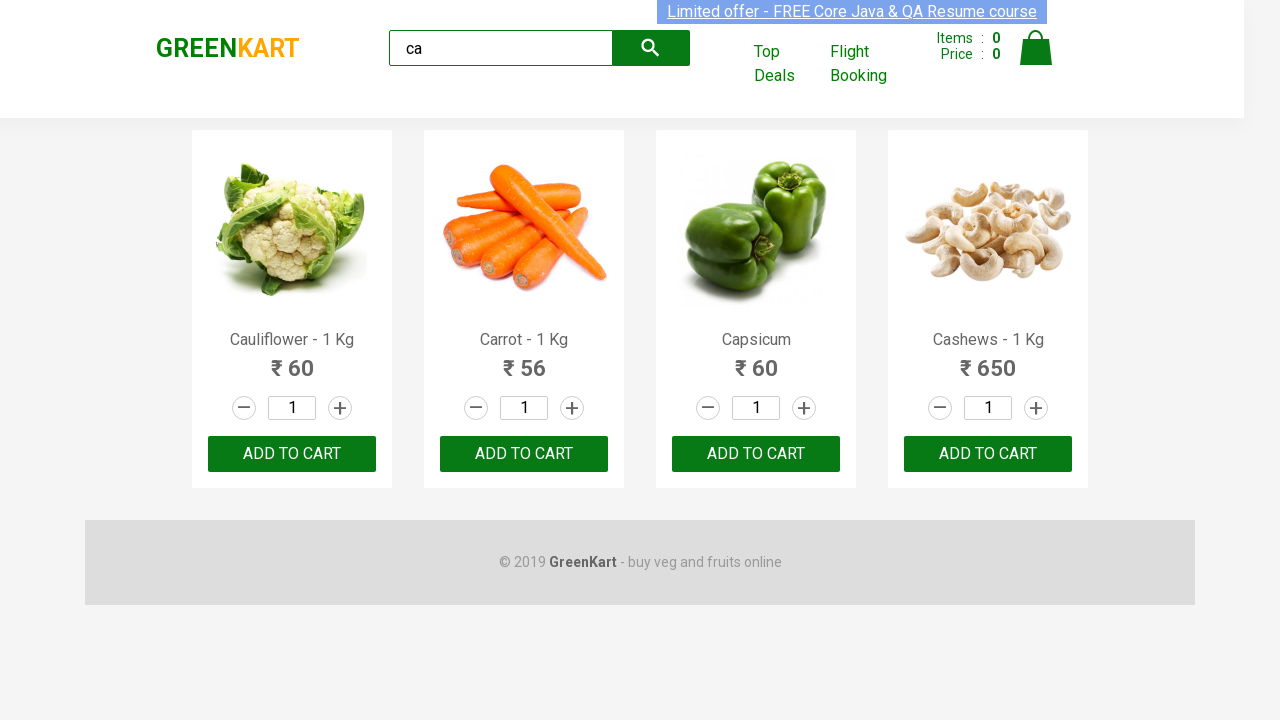

Retrieved product name: Capsicum
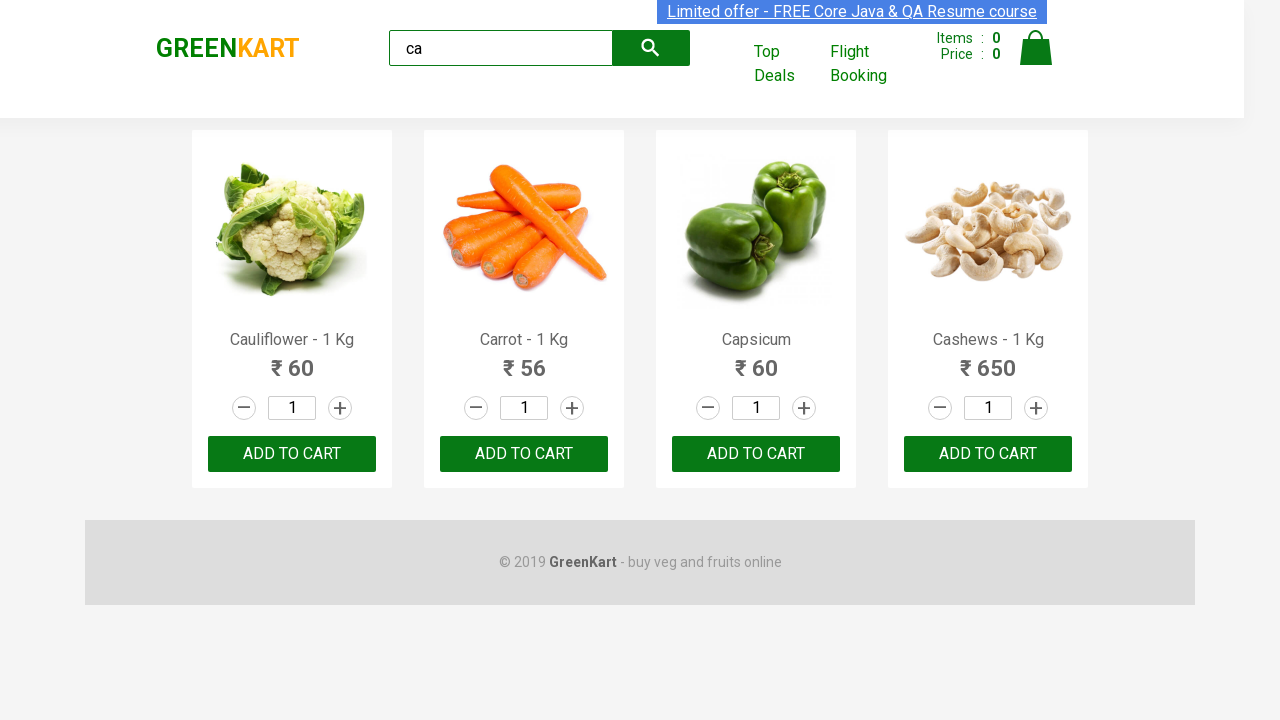

Retrieved product name: Cashews - 1 Kg
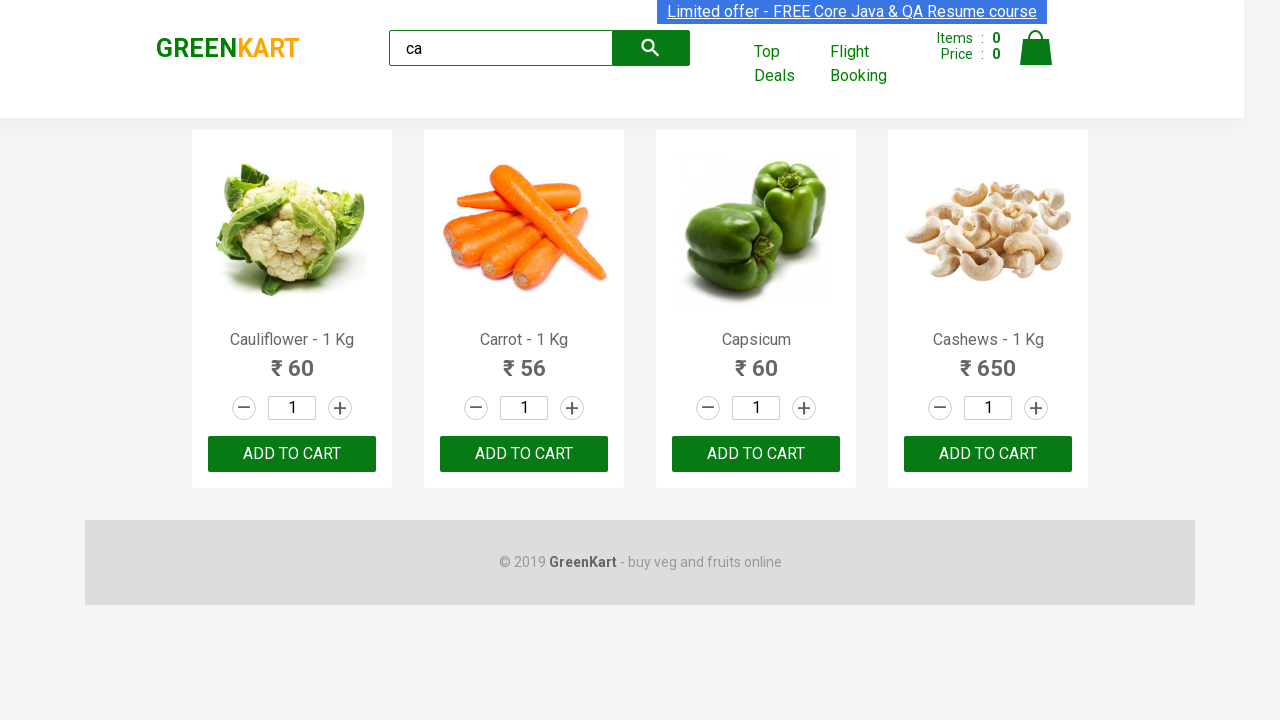

Clicked add to cart button for Cashews product at (988, 454) on .products .product >> nth=3 >> button
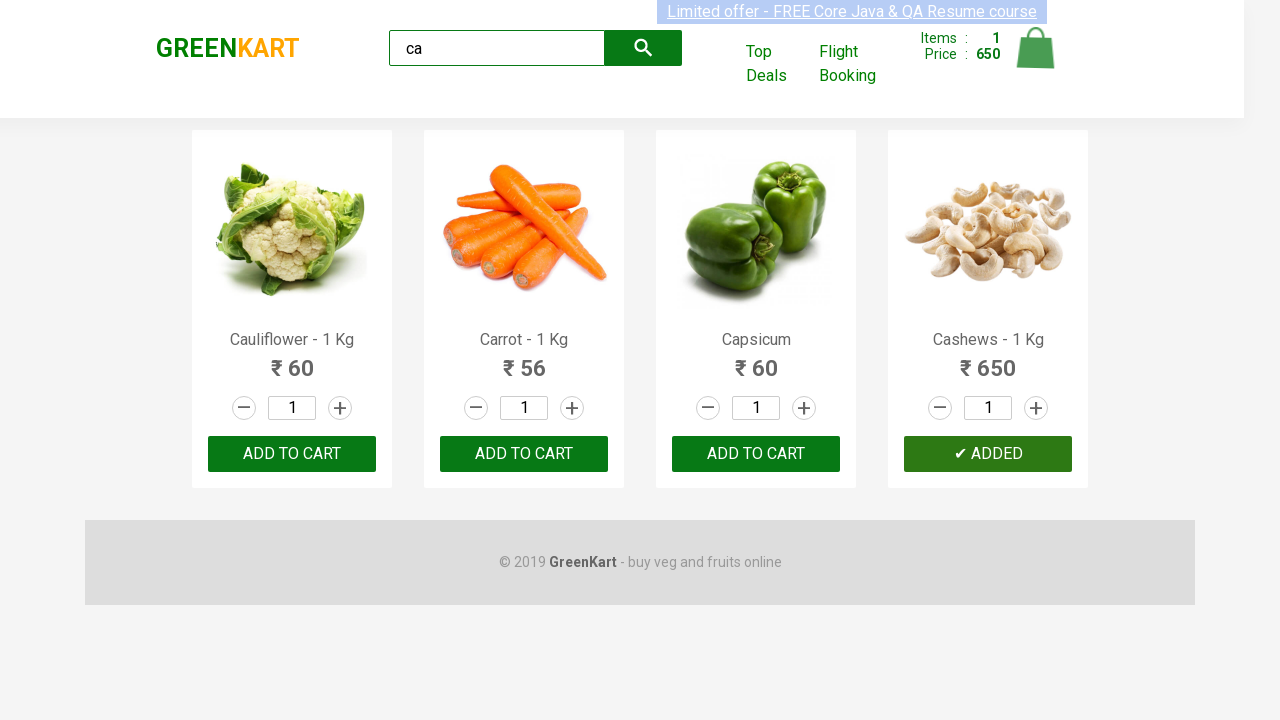

Clicked cart icon to view cart at (1036, 48) on .cart-icon > img
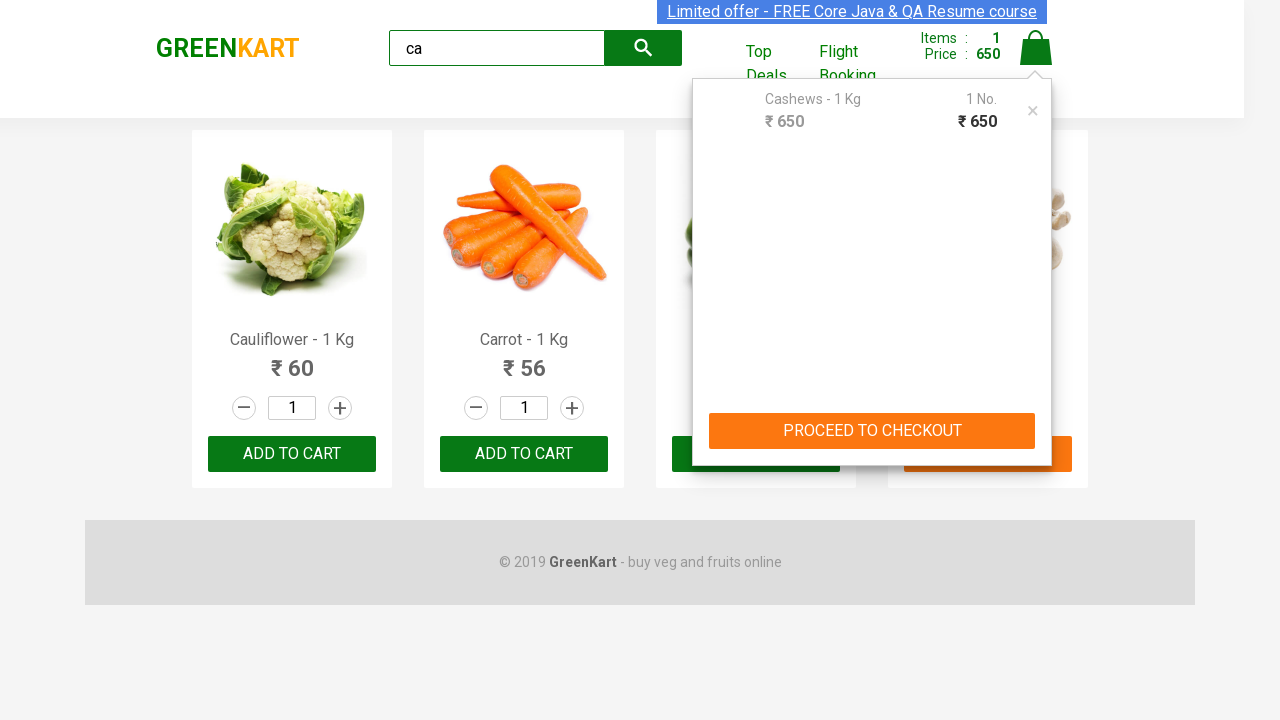

Clicked PROCEED TO CHECKOUT button at (872, 431) on text=PROCEED TO CHECKOUT
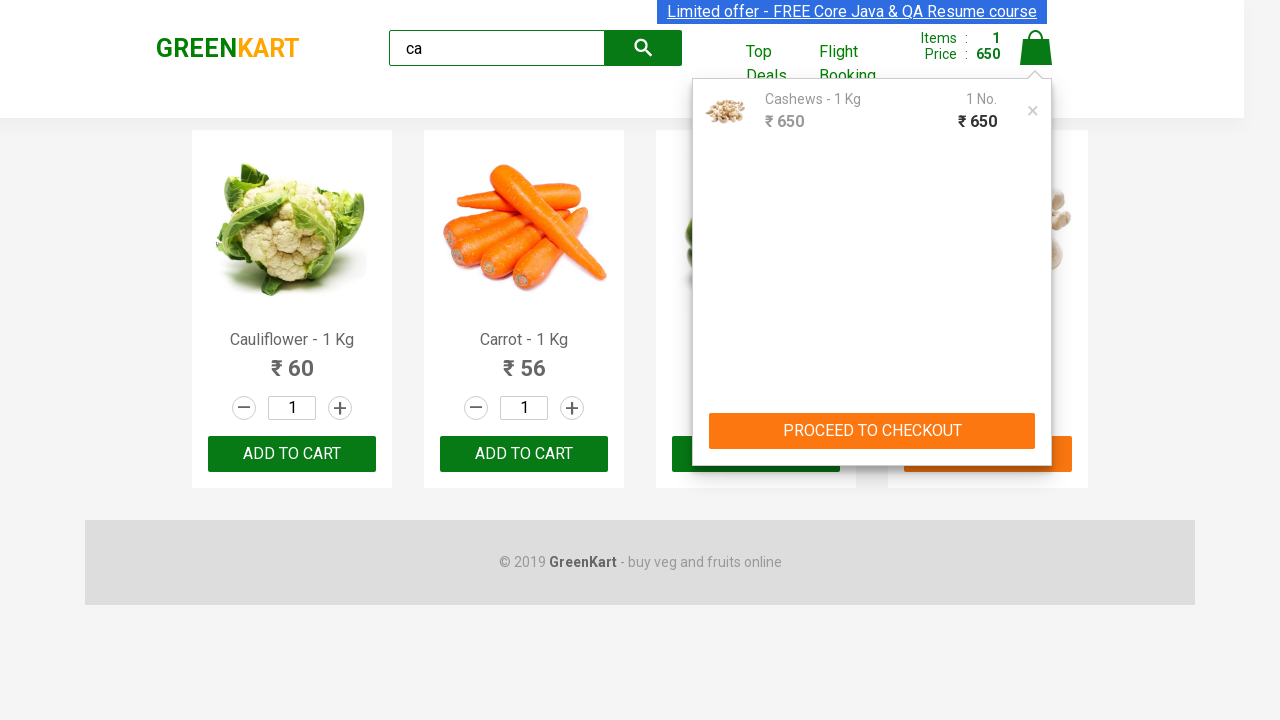

Clicked Place Order button to complete purchase at (1036, 420) on text=Place Order
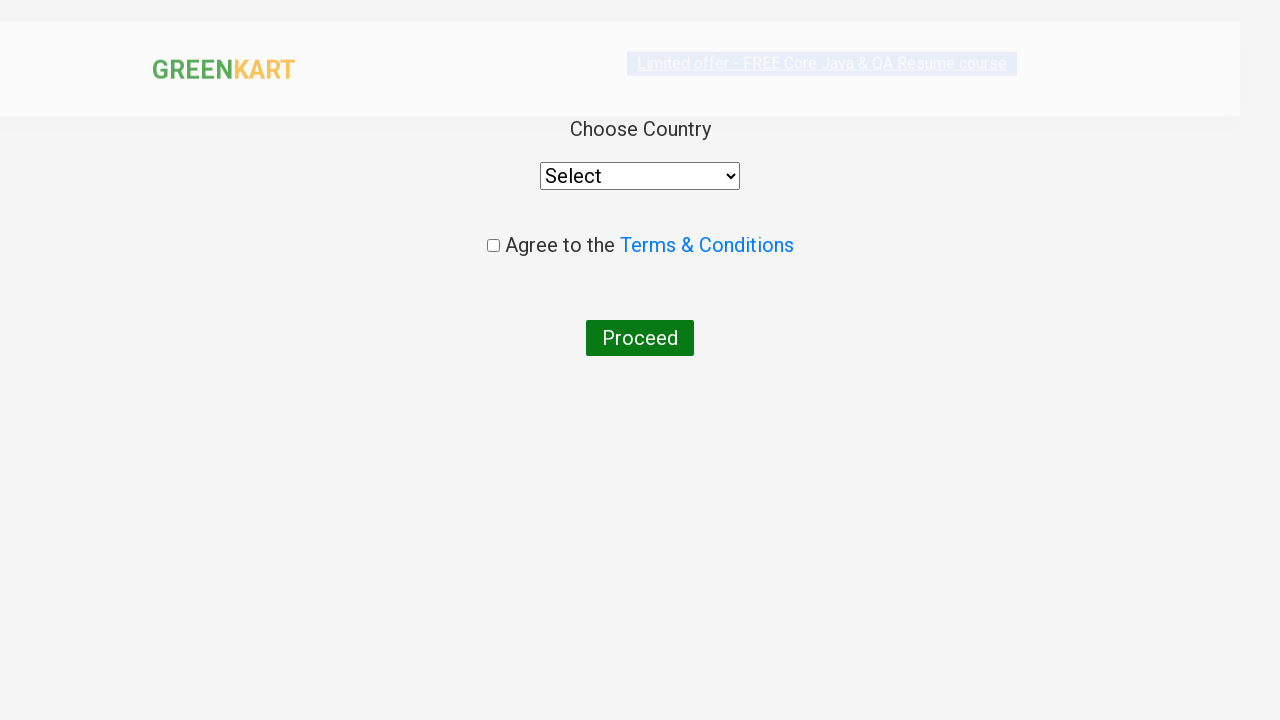

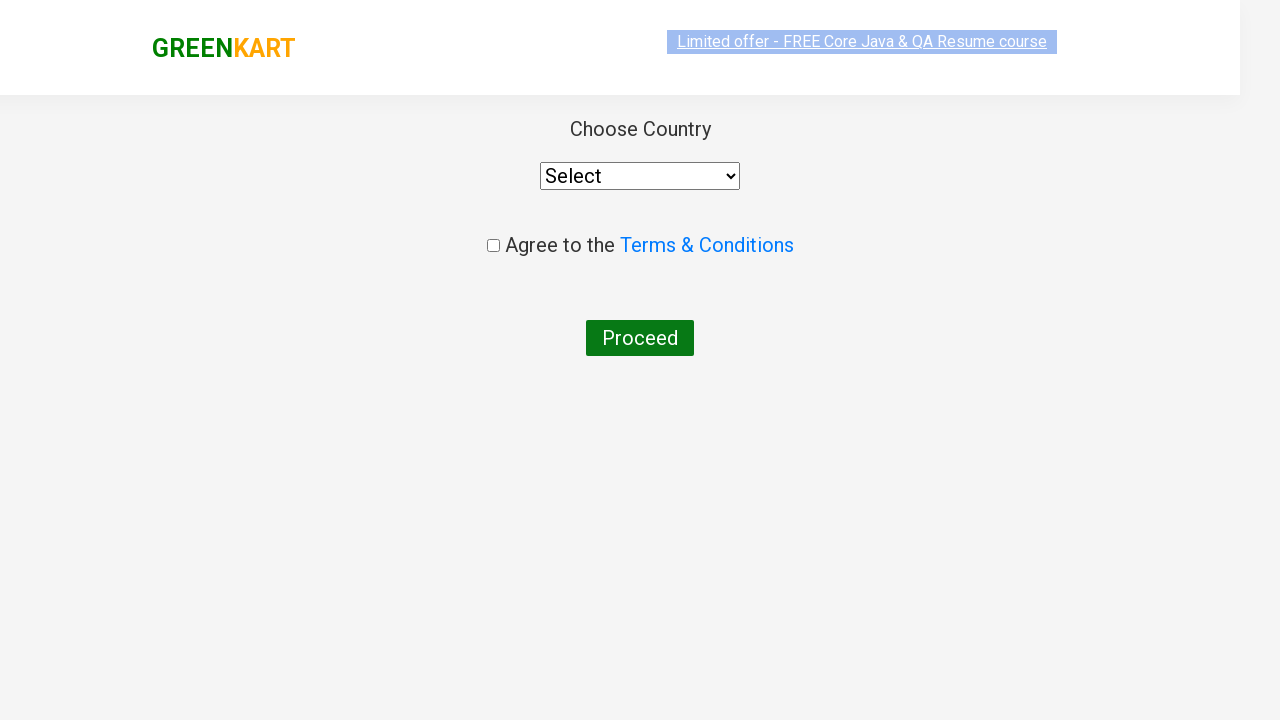